Navigates to a Selenium practice resources page and verifies that links are present on the page by waiting for anchor elements to load.

Starting URL: https://techbeamers.com/websites-to-practice-selenium-webdriver-online/

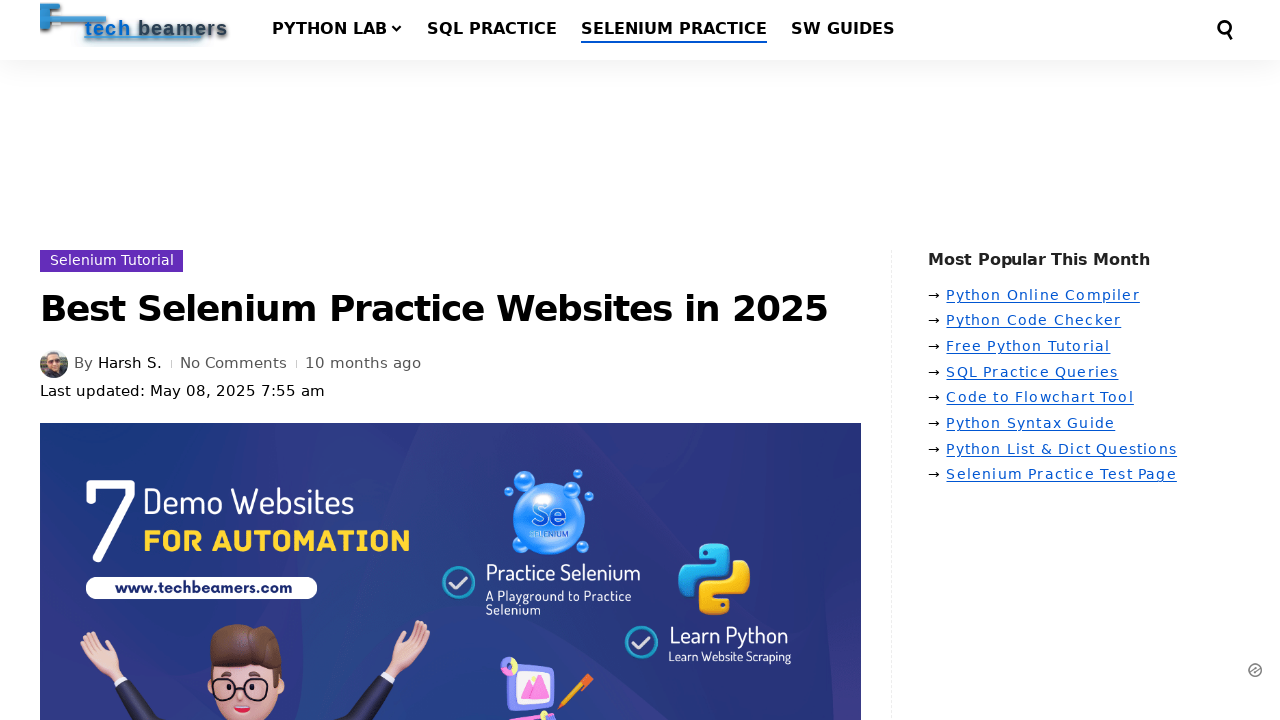

Navigated to Selenium practice resources page
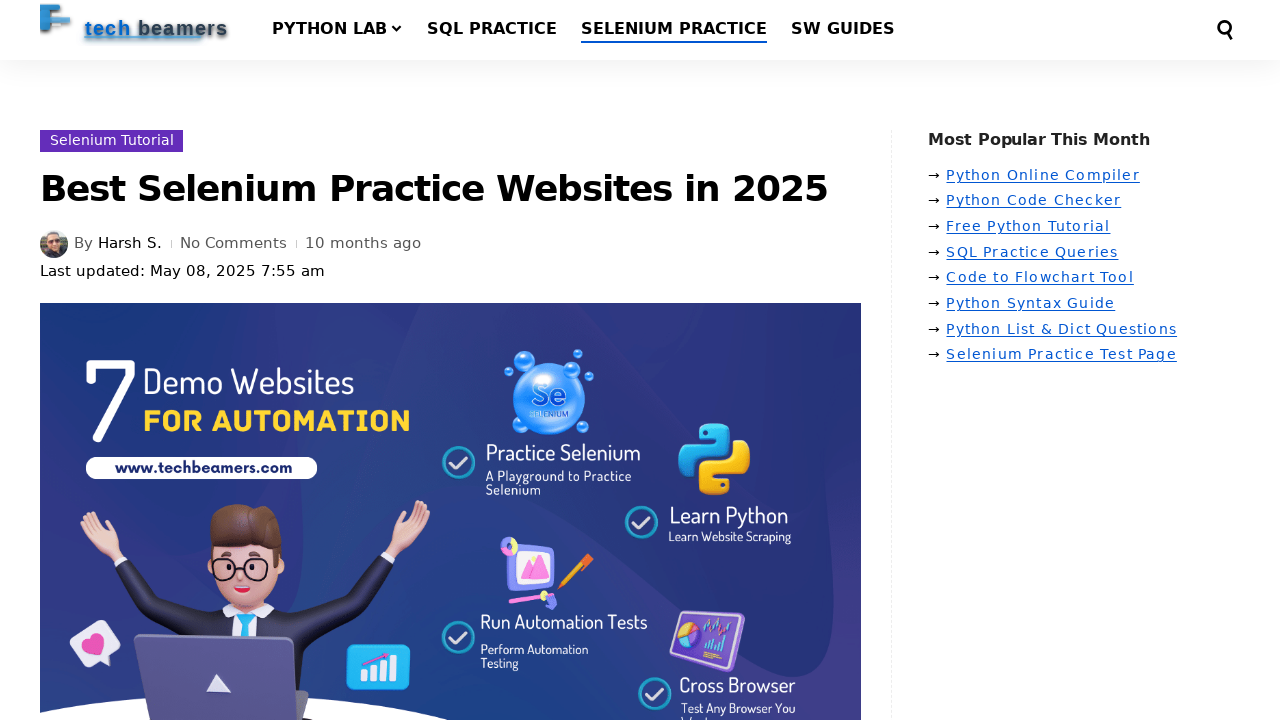

Waited for anchor elements to load
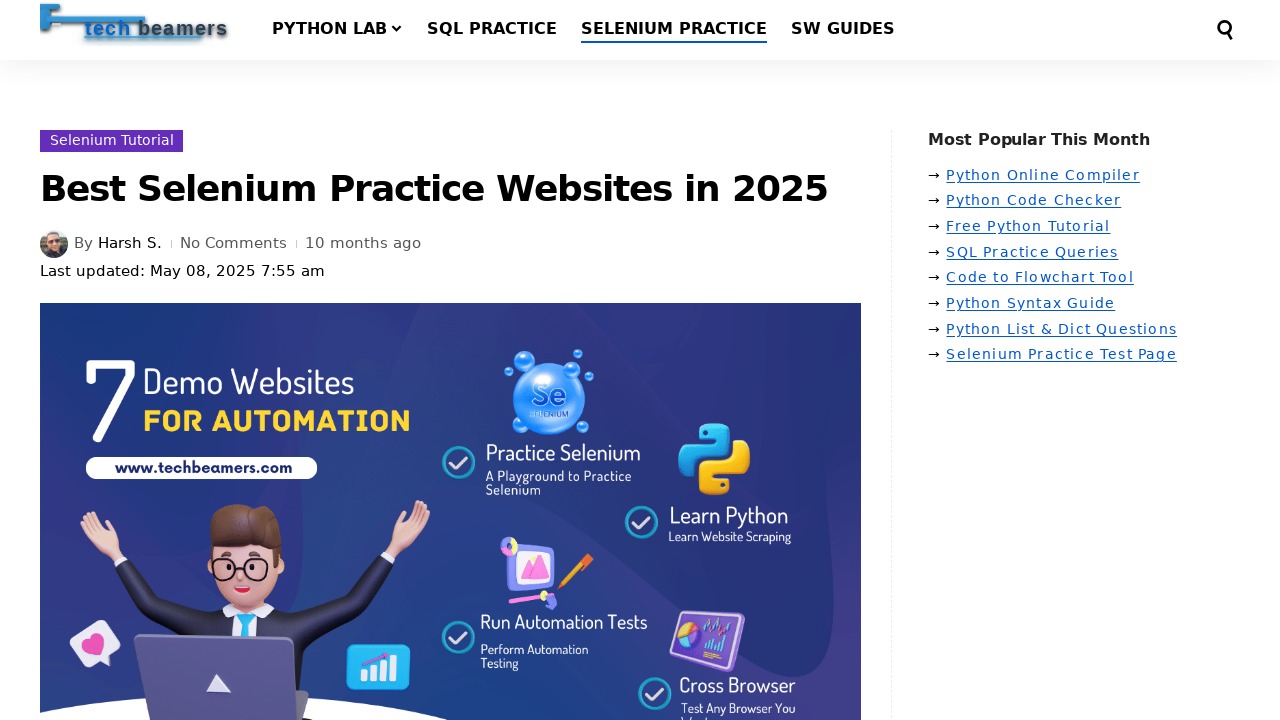

Located all anchor elements on the page
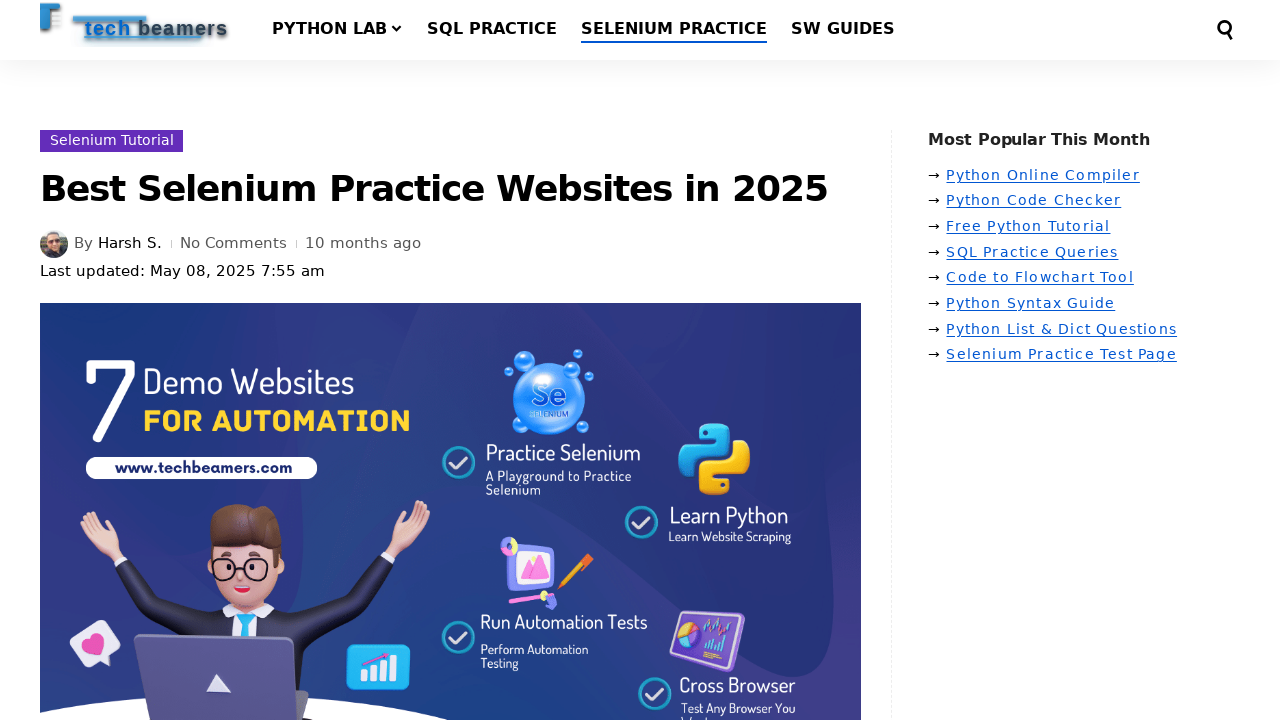

Verified that multiple links are present on the page
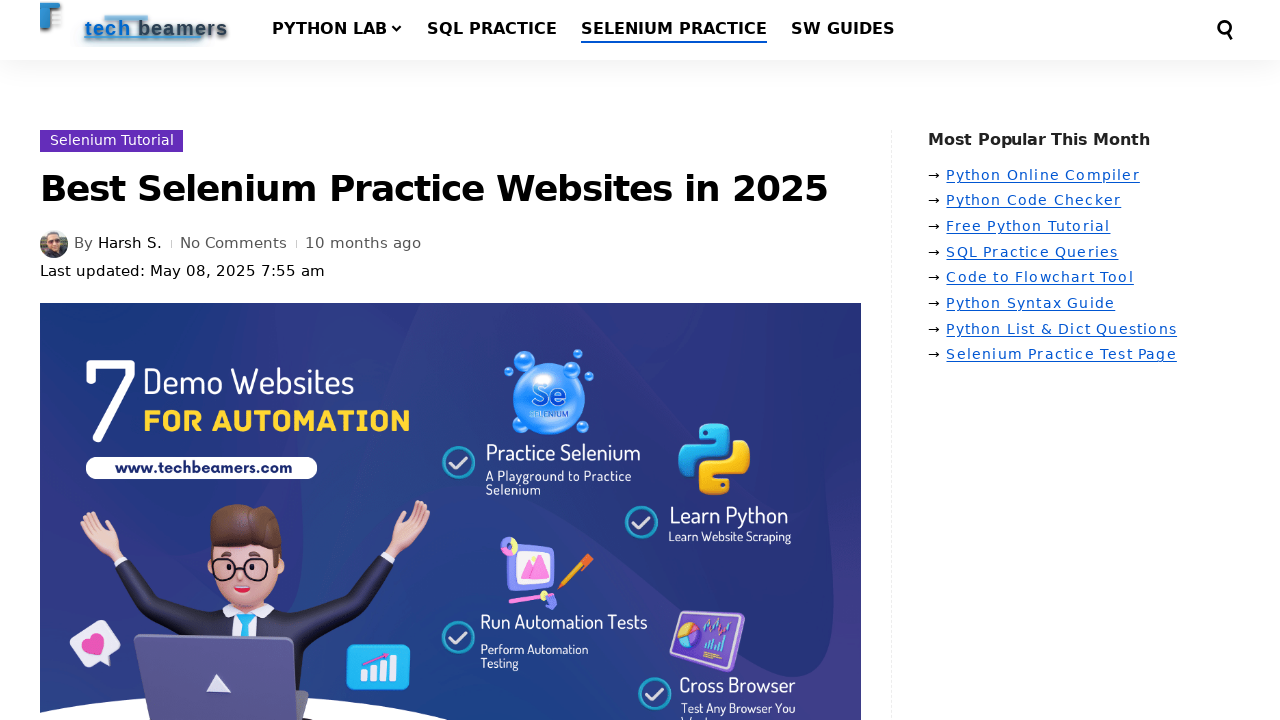

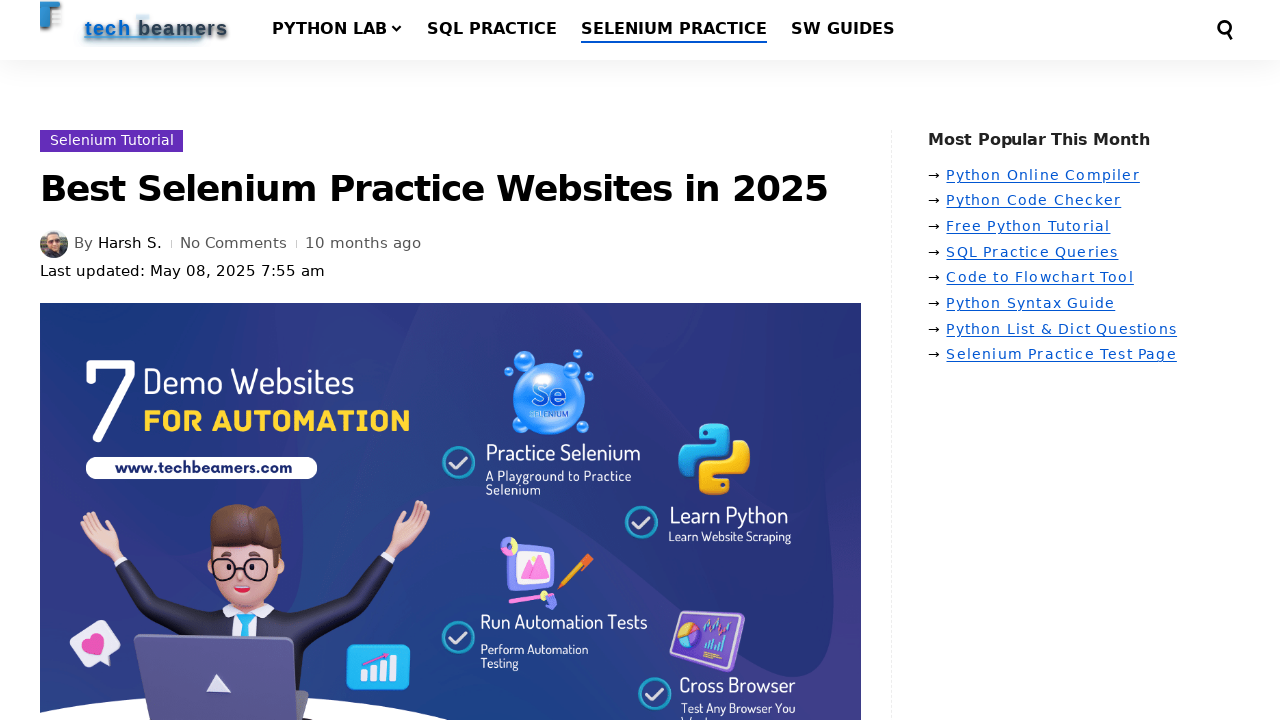